Tests a practice form by filling in name, email, password fields, checking a checkbox, selecting a gender from dropdown, choosing a radio button, and submitting the form.

Starting URL: https://rahulshettyacademy.com/angularpractice/

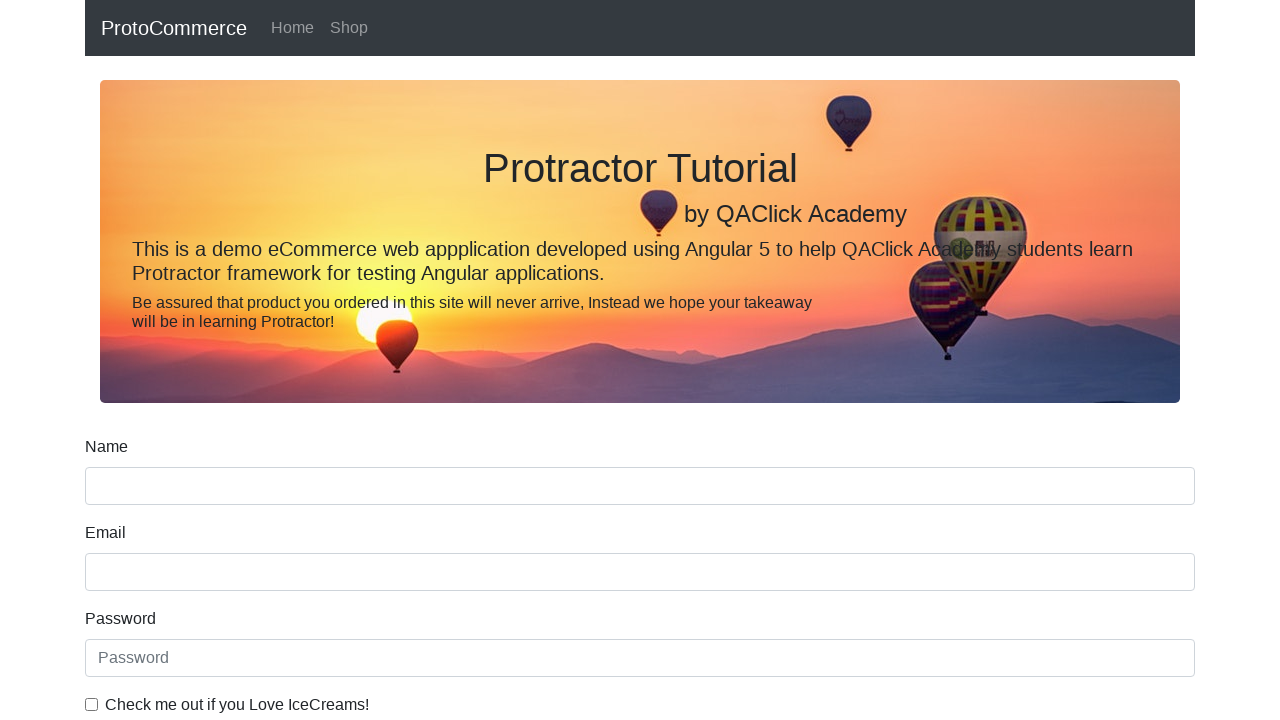

Filled name field with 'swapnil' on //div[@class='form-group']//input[@name='name']
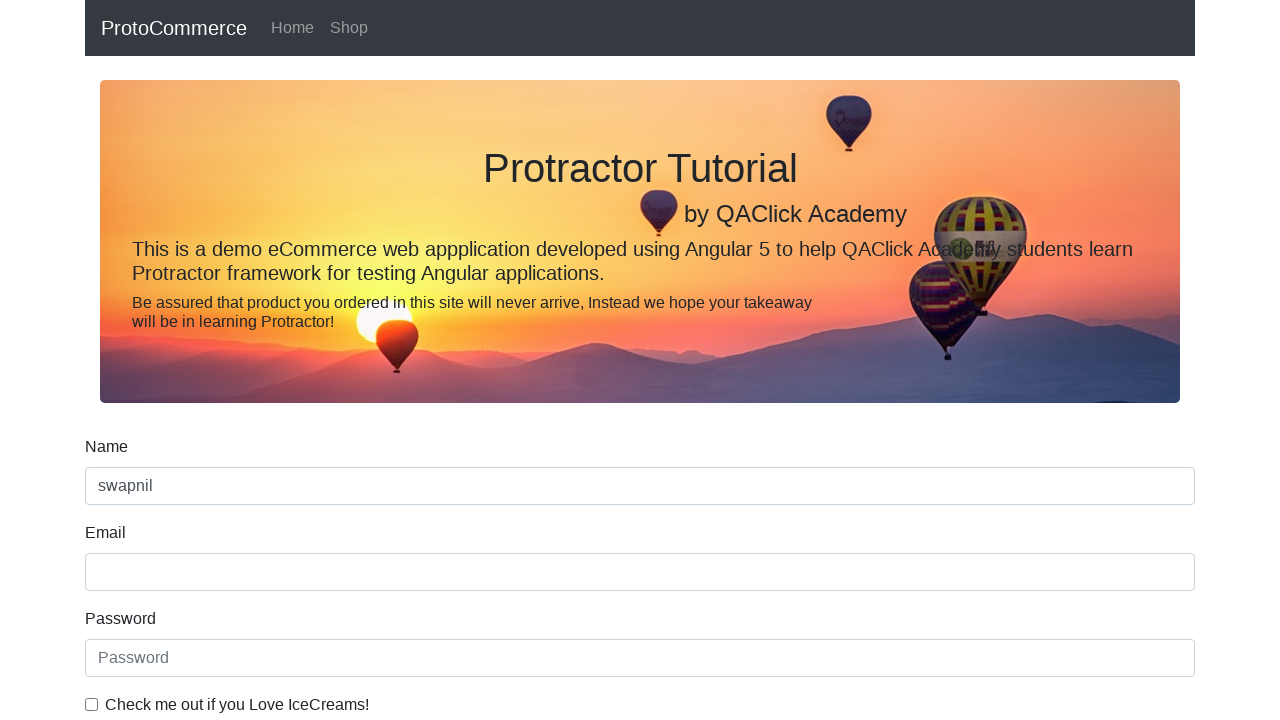

Filled email field with 'www.111221@gmail.com' on input[name='email']
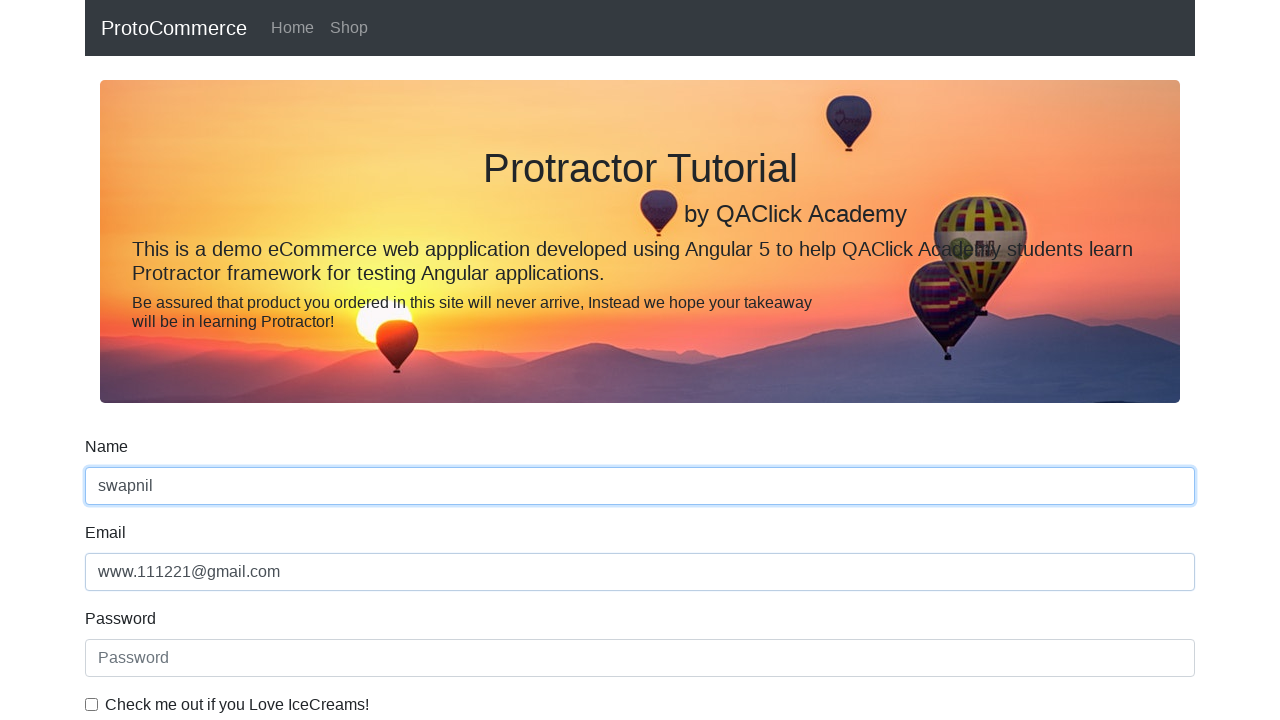

Filled password field on #exampleInputPassword1
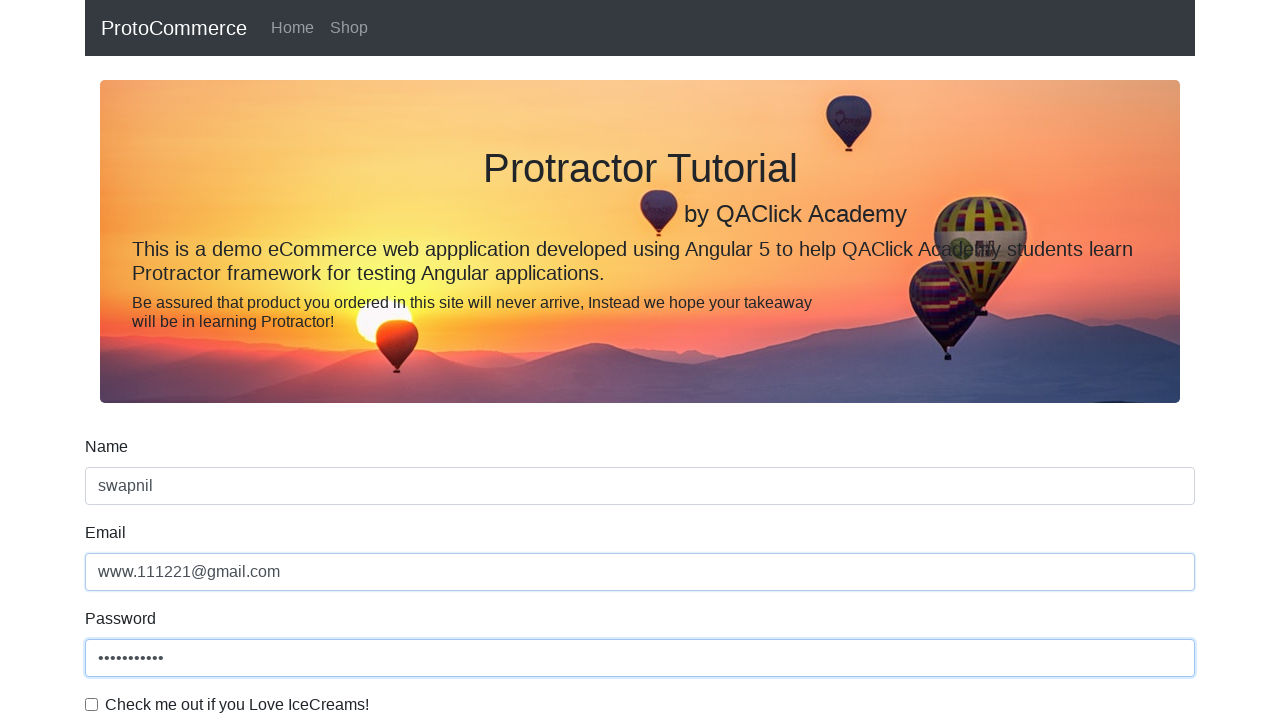

Checked the checkbox at (92, 704) on #exampleCheck1
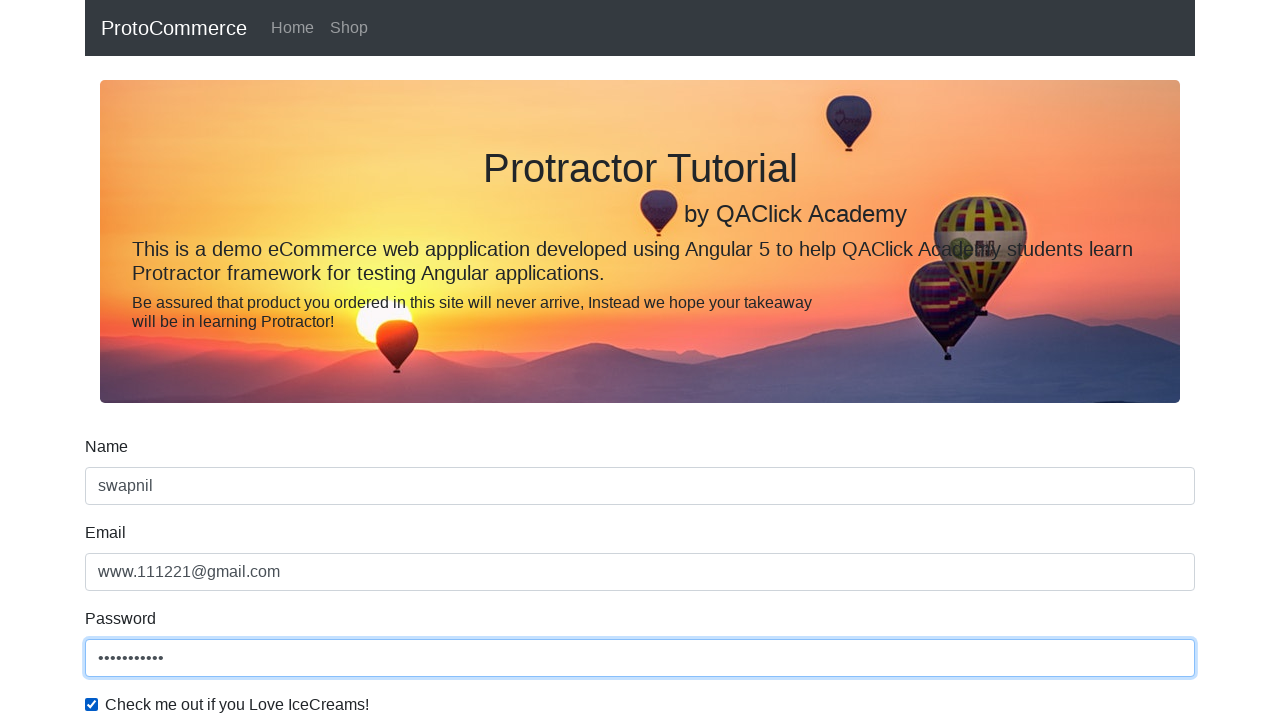

Selected 'Female' from gender dropdown on #exampleFormControlSelect1
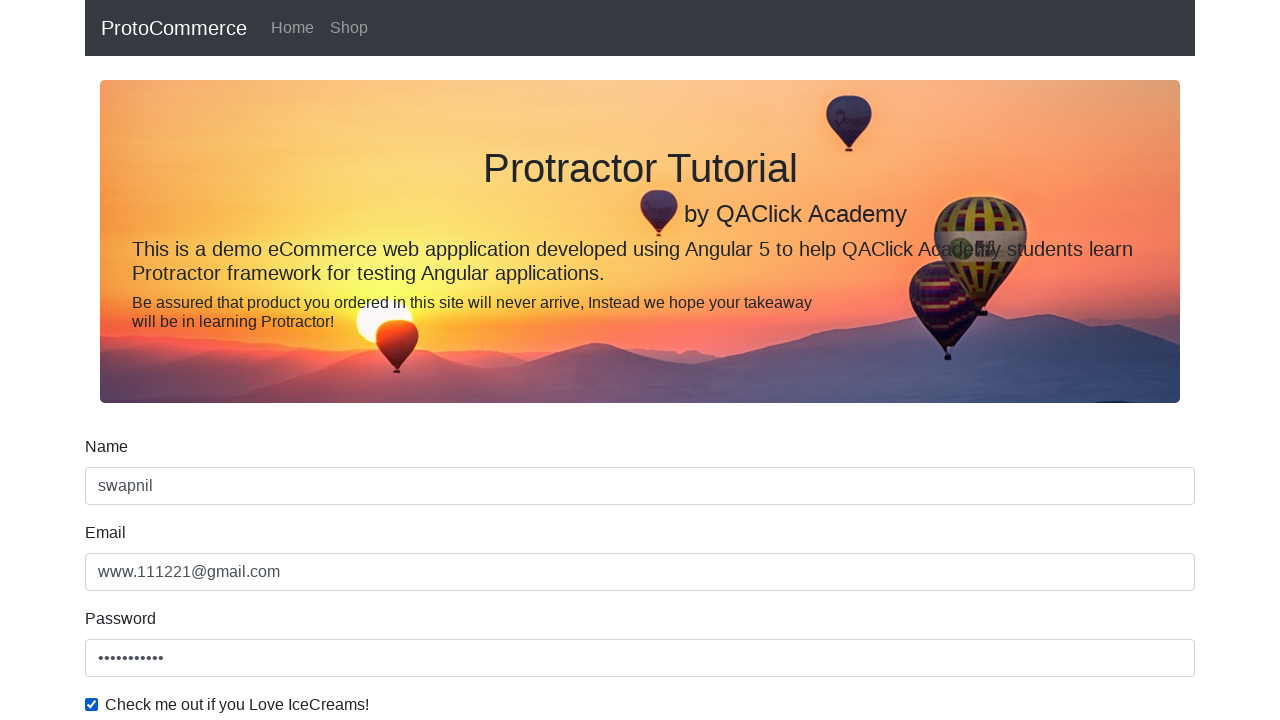

Selected employment status radio button at (238, 360) on #inlineRadio1
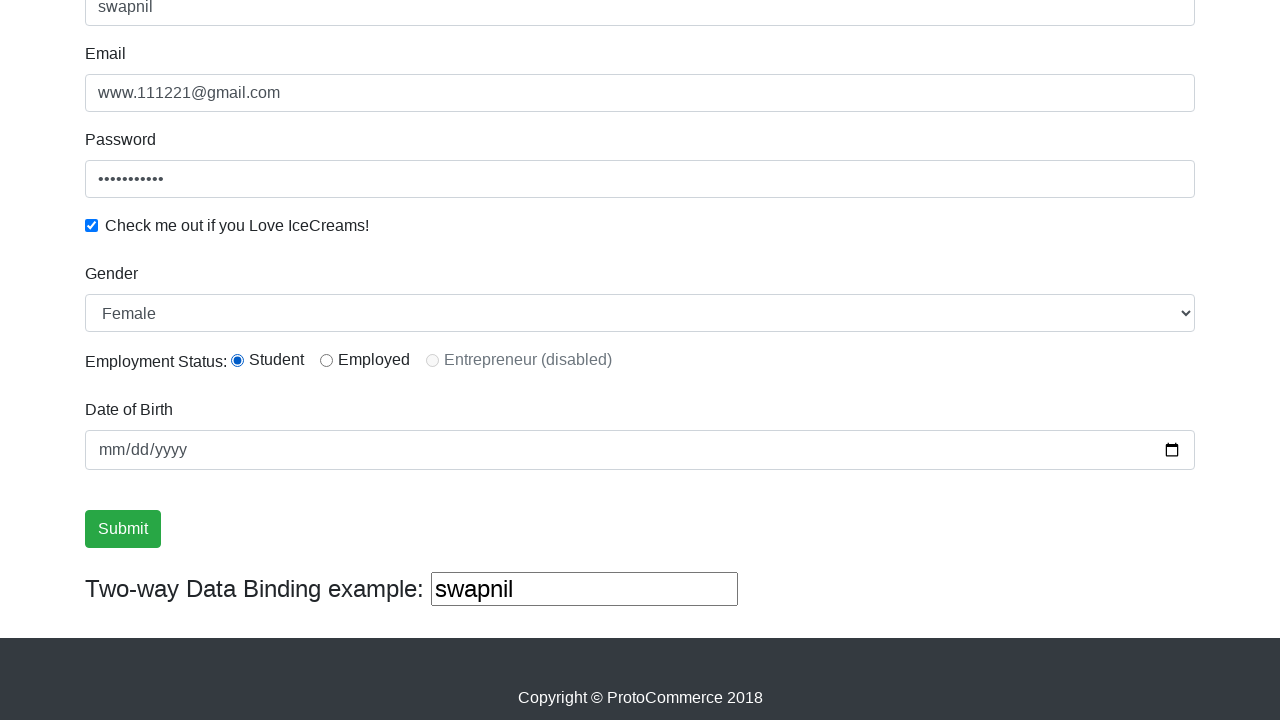

Clicked submit button to submit form at (123, 529) on input[value='Submit']
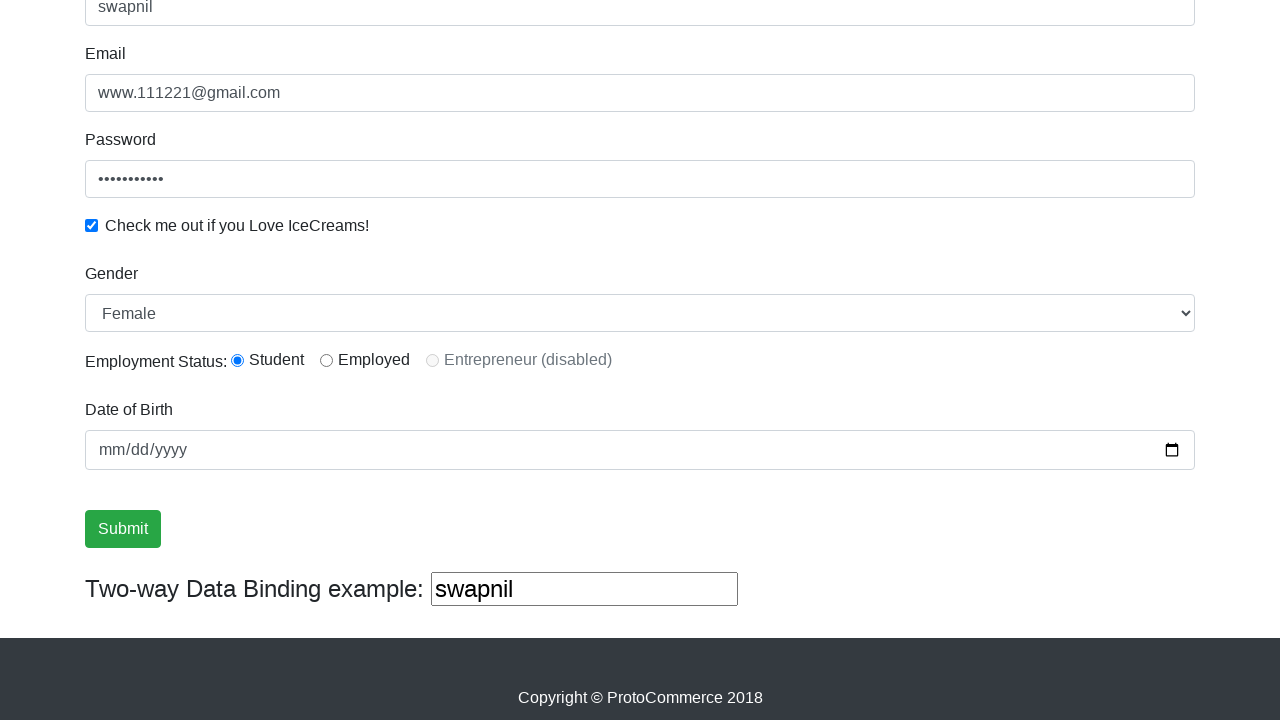

Form submission completed and page loaded
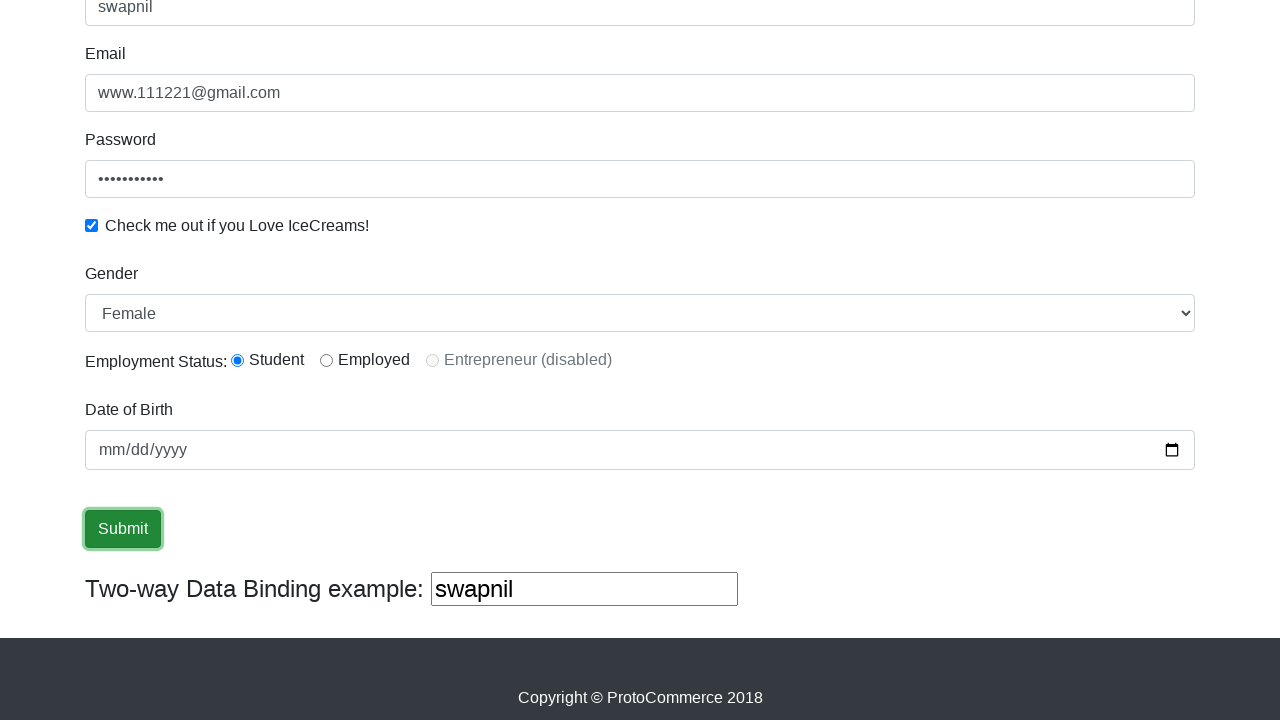

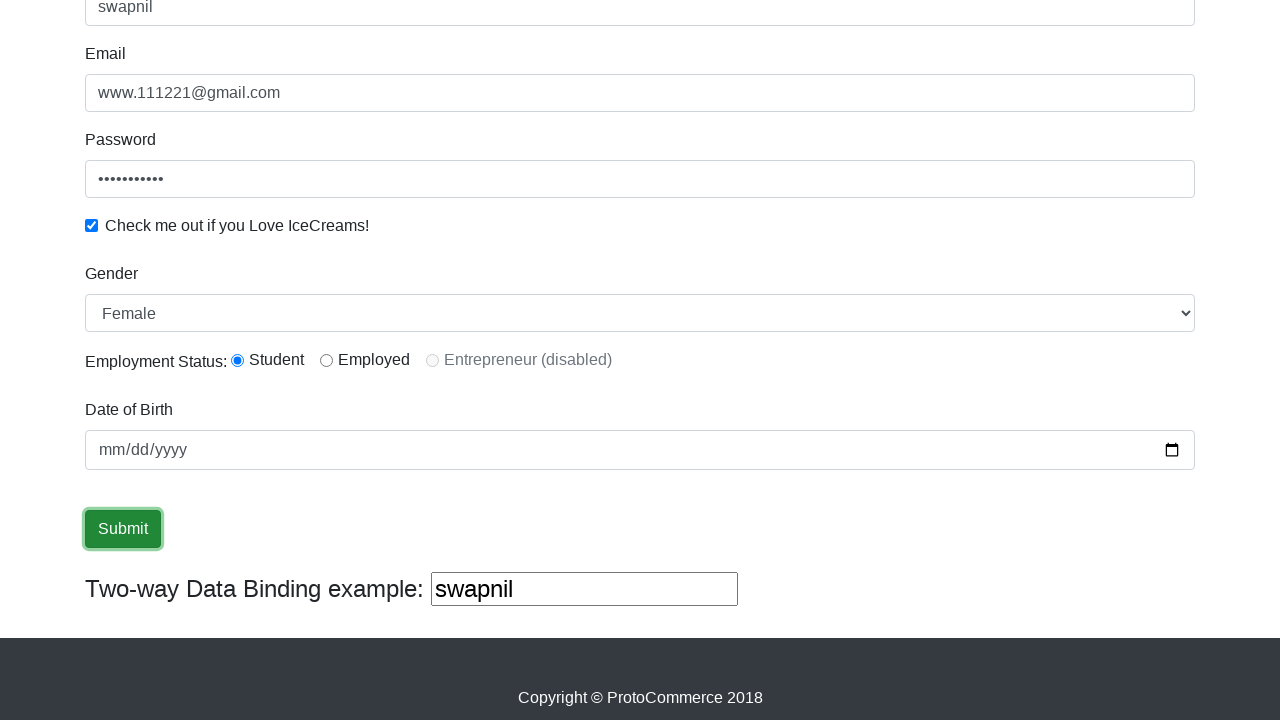